Tests scrolling functionality on the SpiceJet homepage by scrolling down, scrolling back up, then scrolling to a specific element and clicking it.

Starting URL: https://www.spicejet.com/

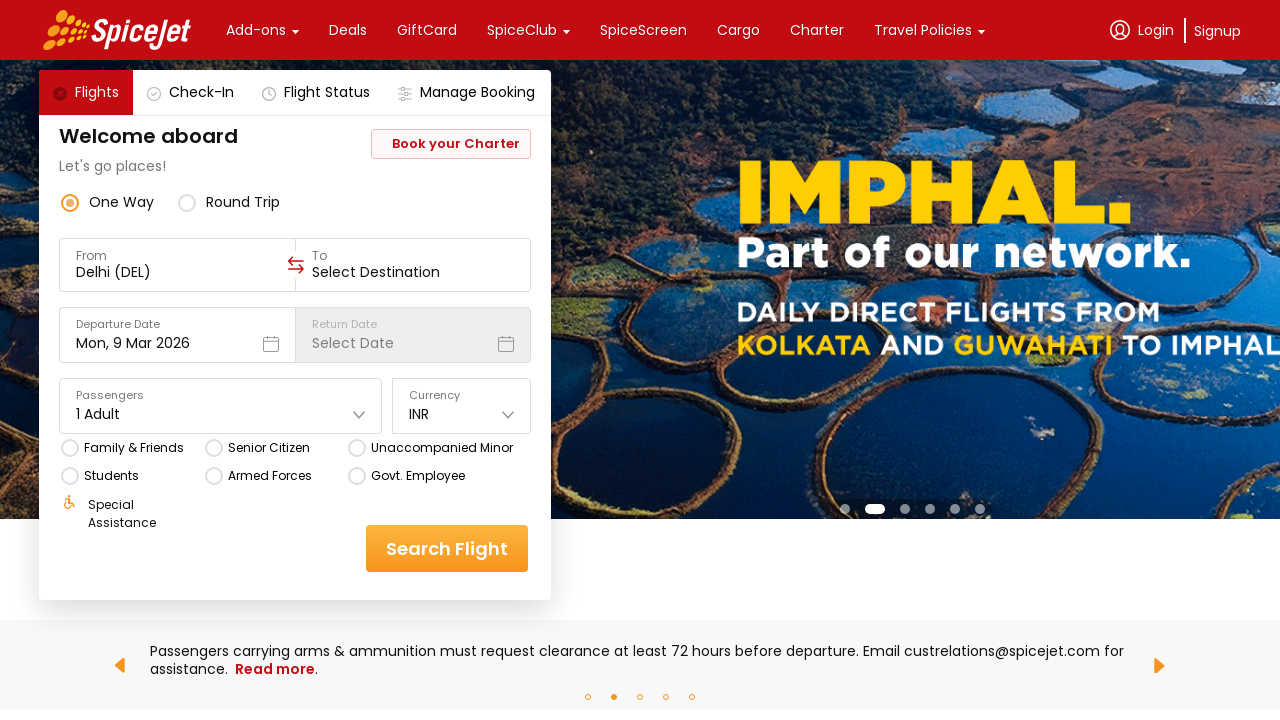

Scrolled down the page by 2000 pixels
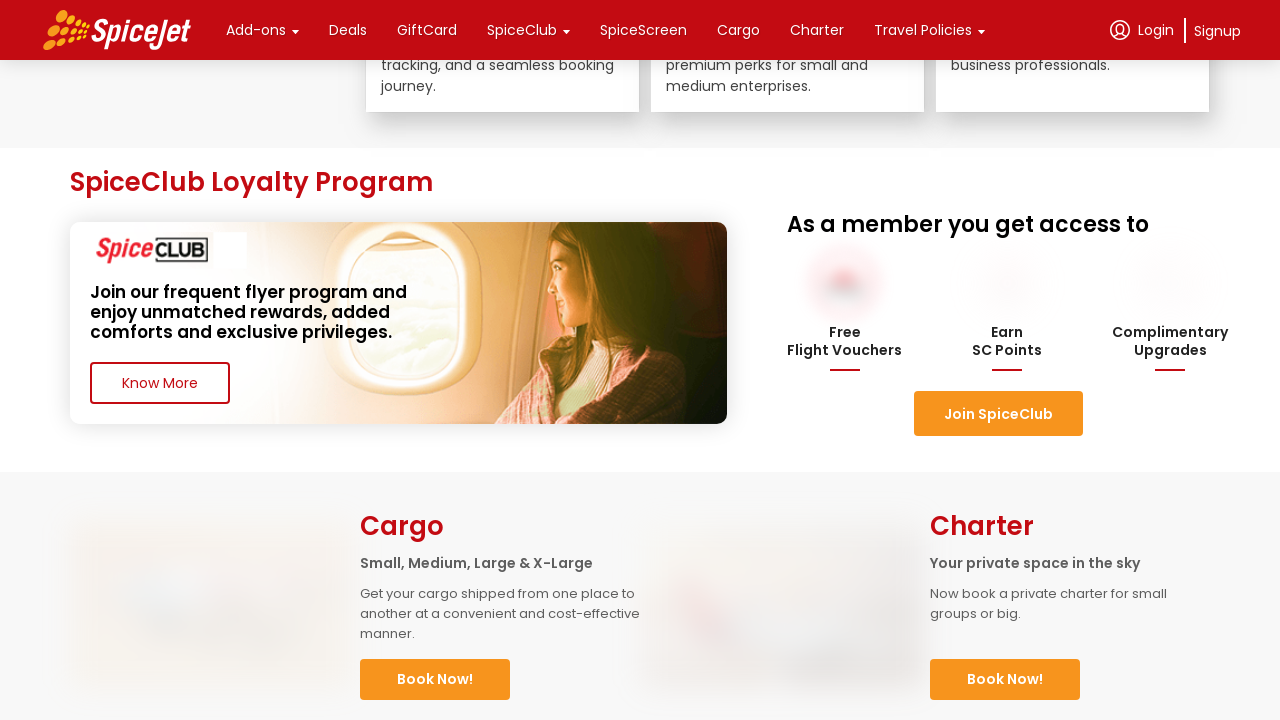

Scrolled back up the page by 1900 pixels
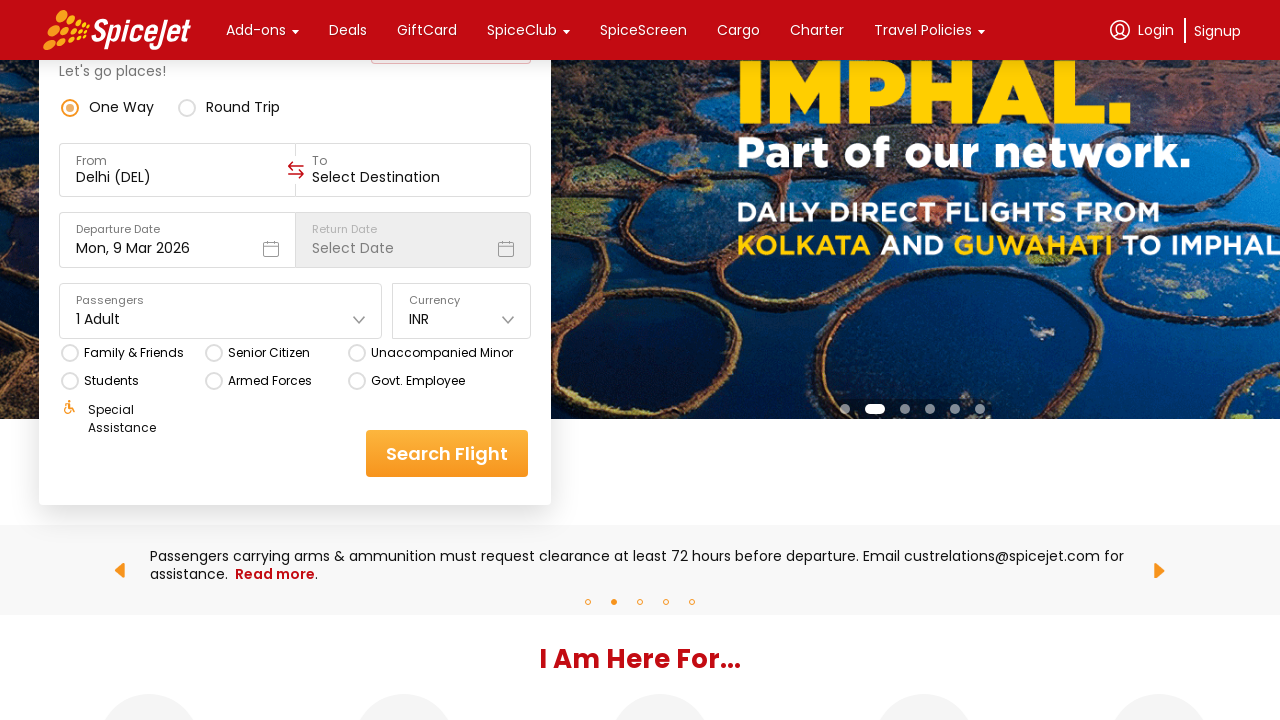

Located target element with class selector .css-1dbjc4n.r-11wnrd2.r-18u37iz
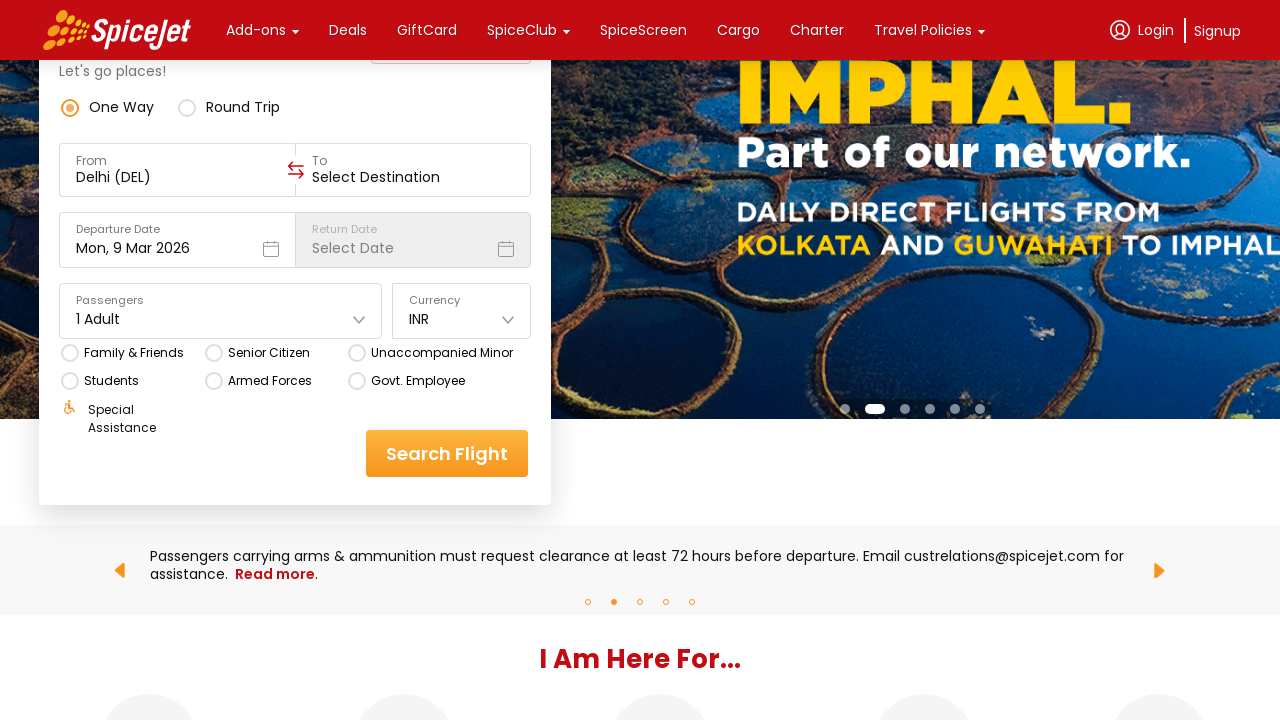

Scrolled target element into view
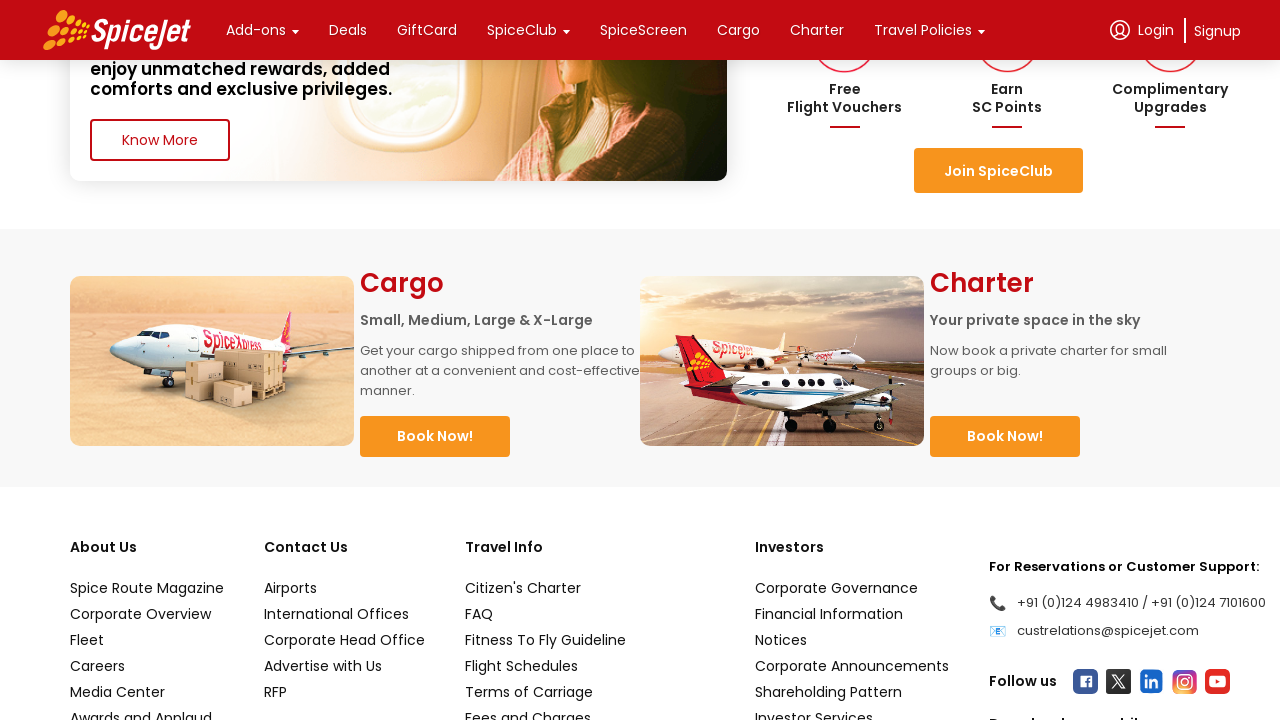

Fine-tuned scroll position by adjusting up 150 pixels
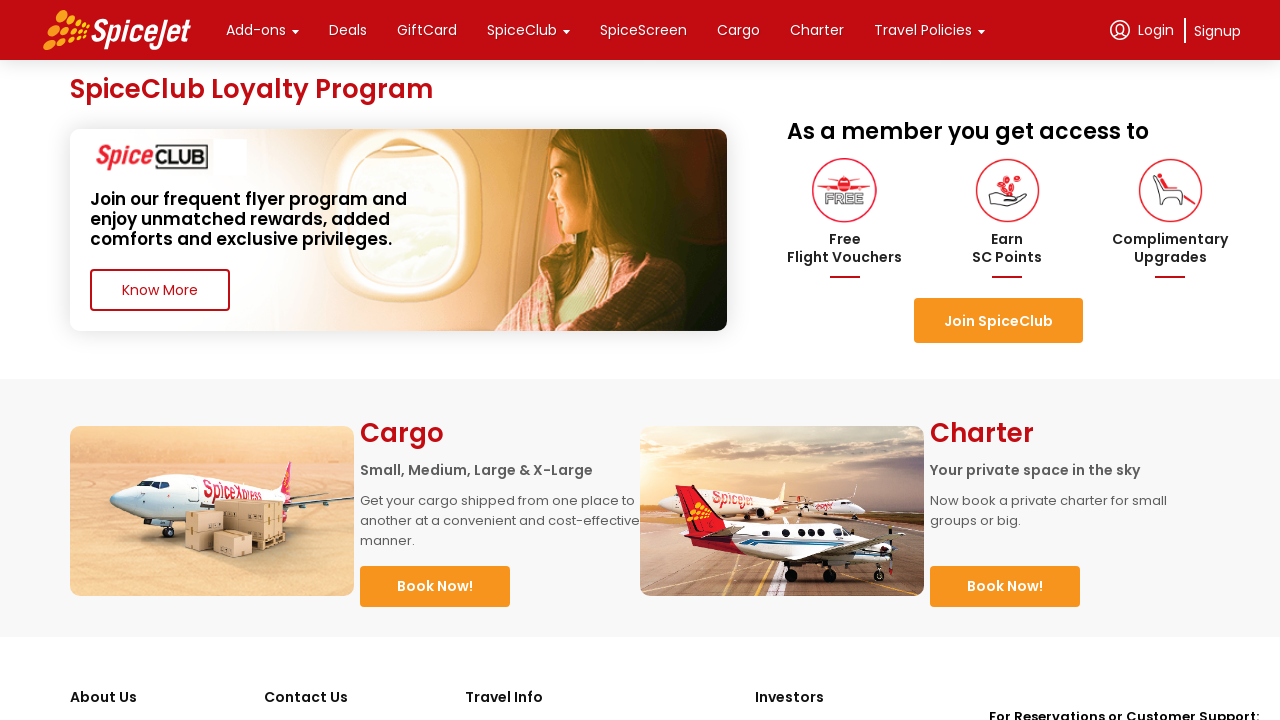

Clicked on the target element at (355, 510) on .css-1dbjc4n.r-11wnrd2.r-18u37iz >> nth=0
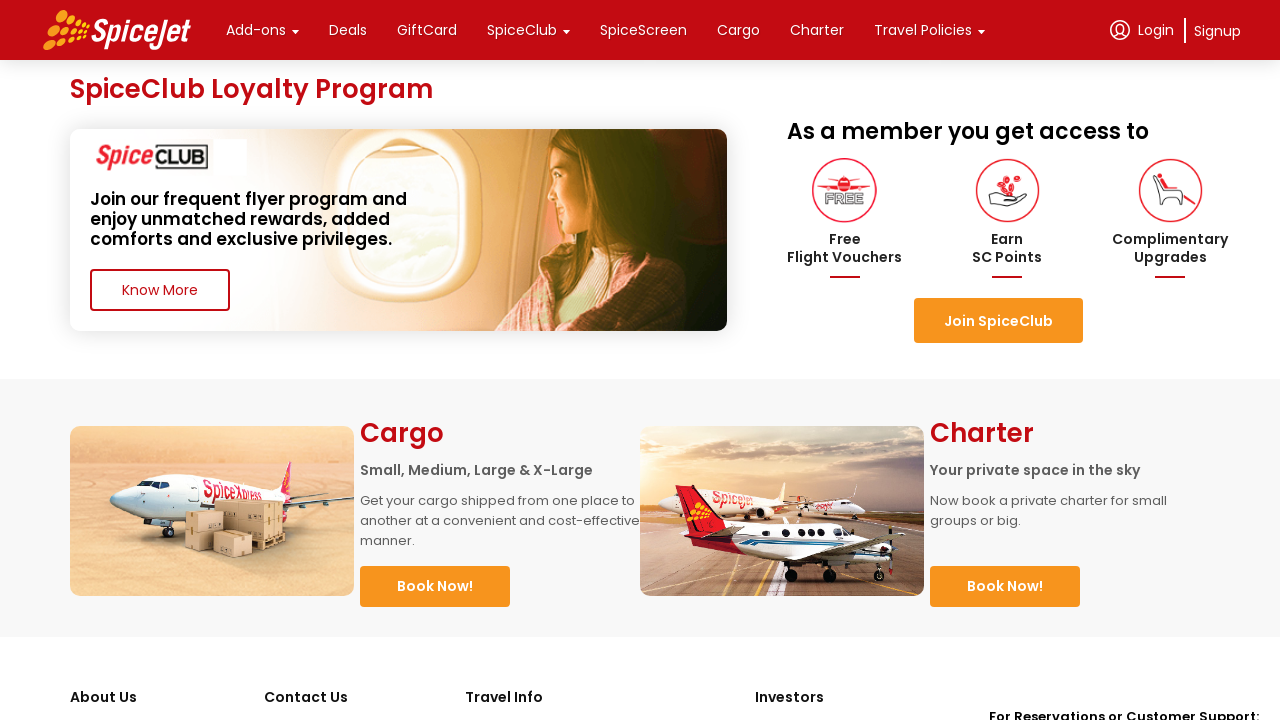

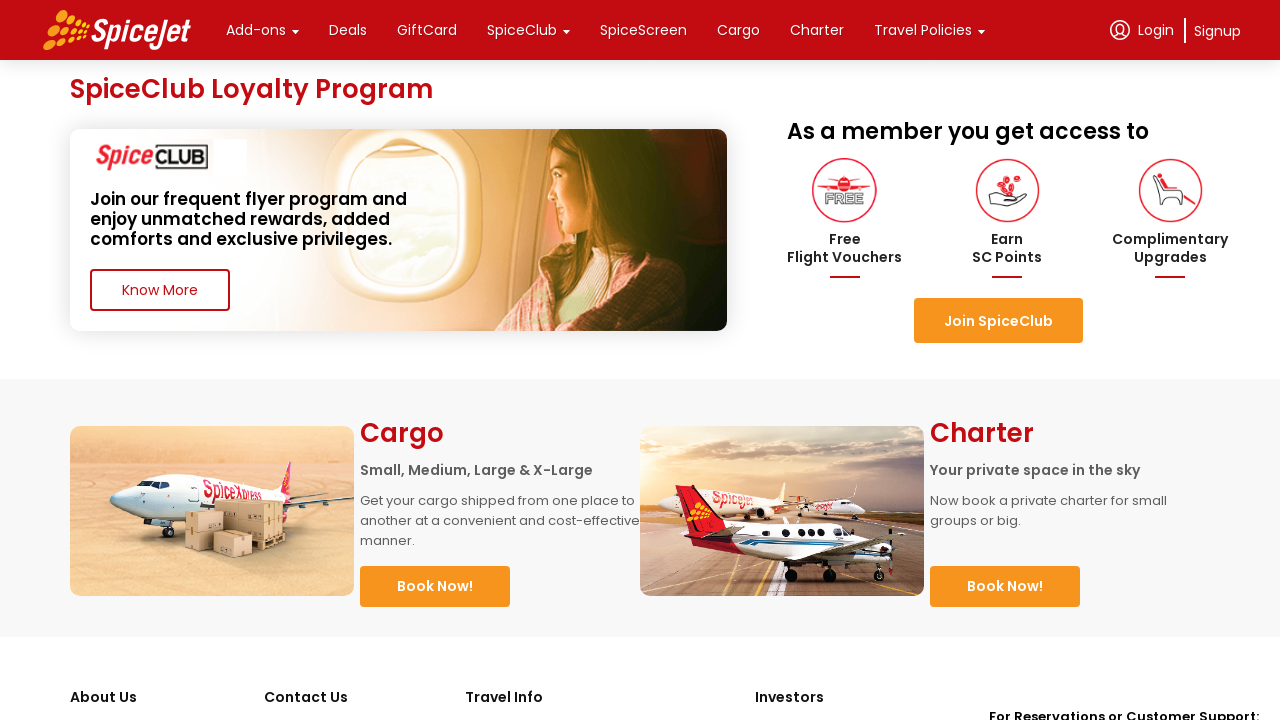